Navigates to a Selenium test page and clicks on a console log button to trigger console messages

Starting URL: https://www.selenium.dev/selenium/web/bidi/logEntryAdded.html

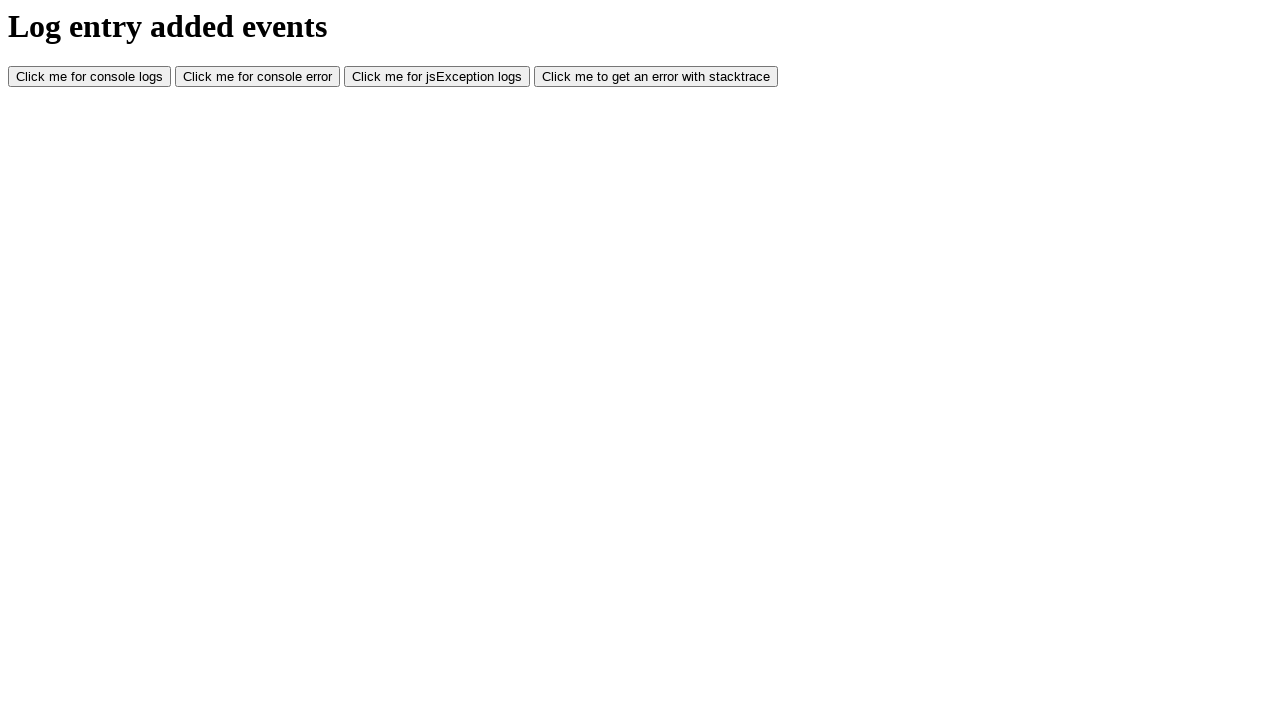

Navigated to Selenium BiDi logEntryAdded test page
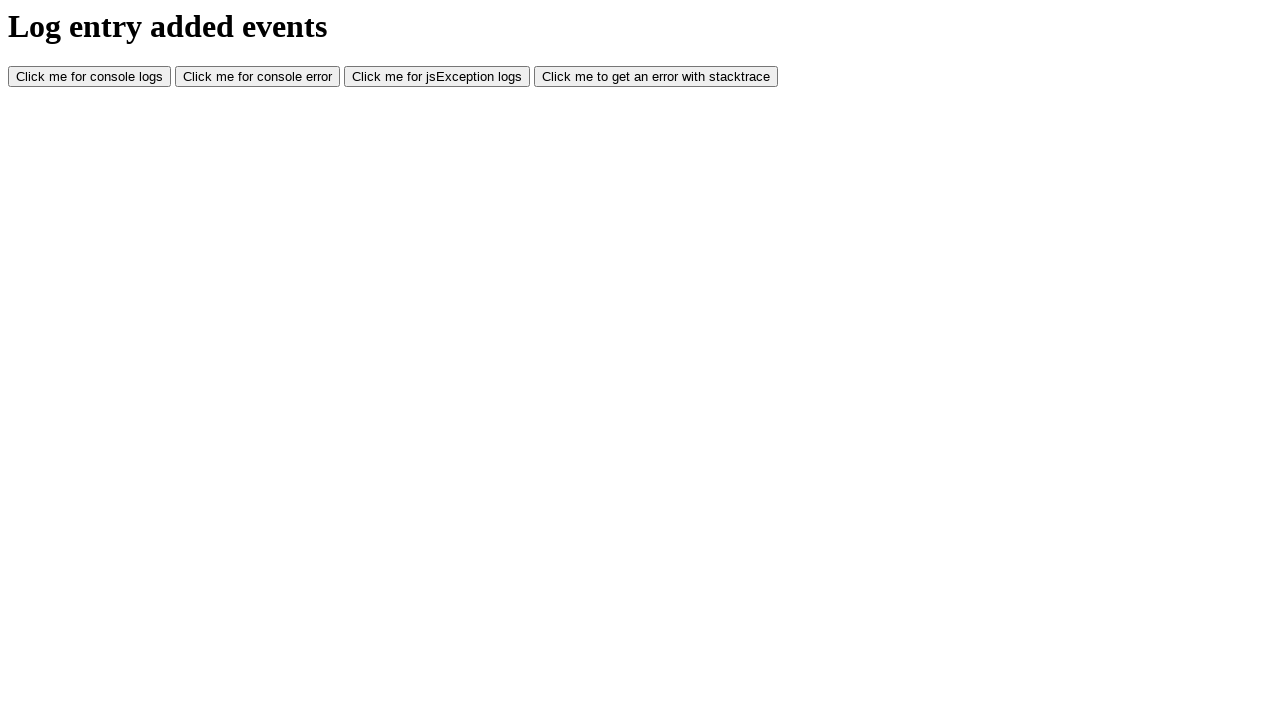

Clicked console log button to trigger console messages at (90, 77) on #consoleLog
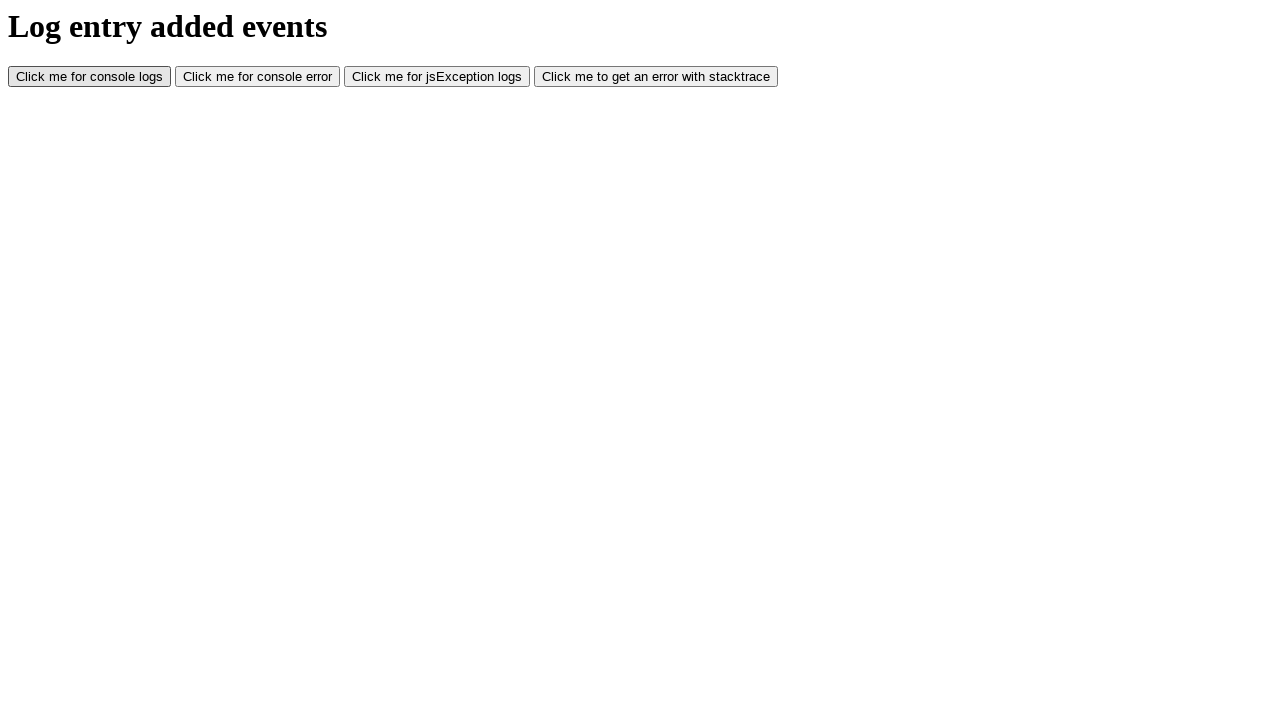

Waited 5 seconds for console messages to be processed
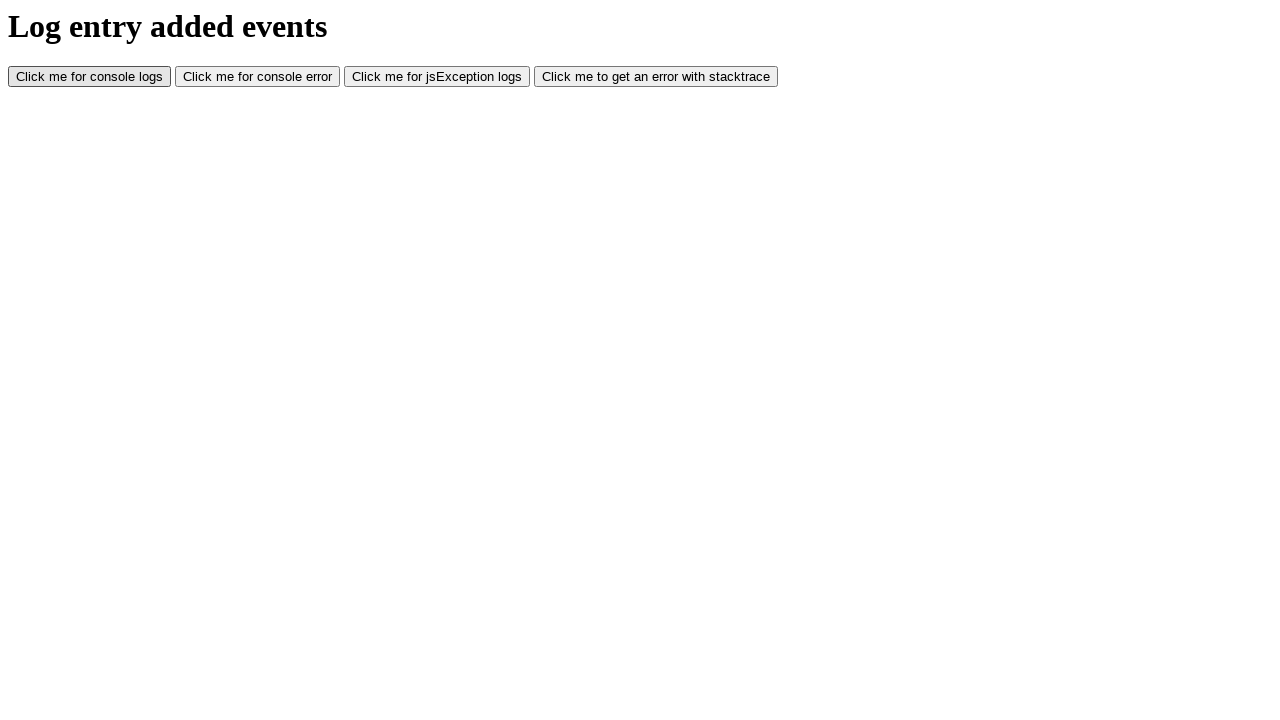

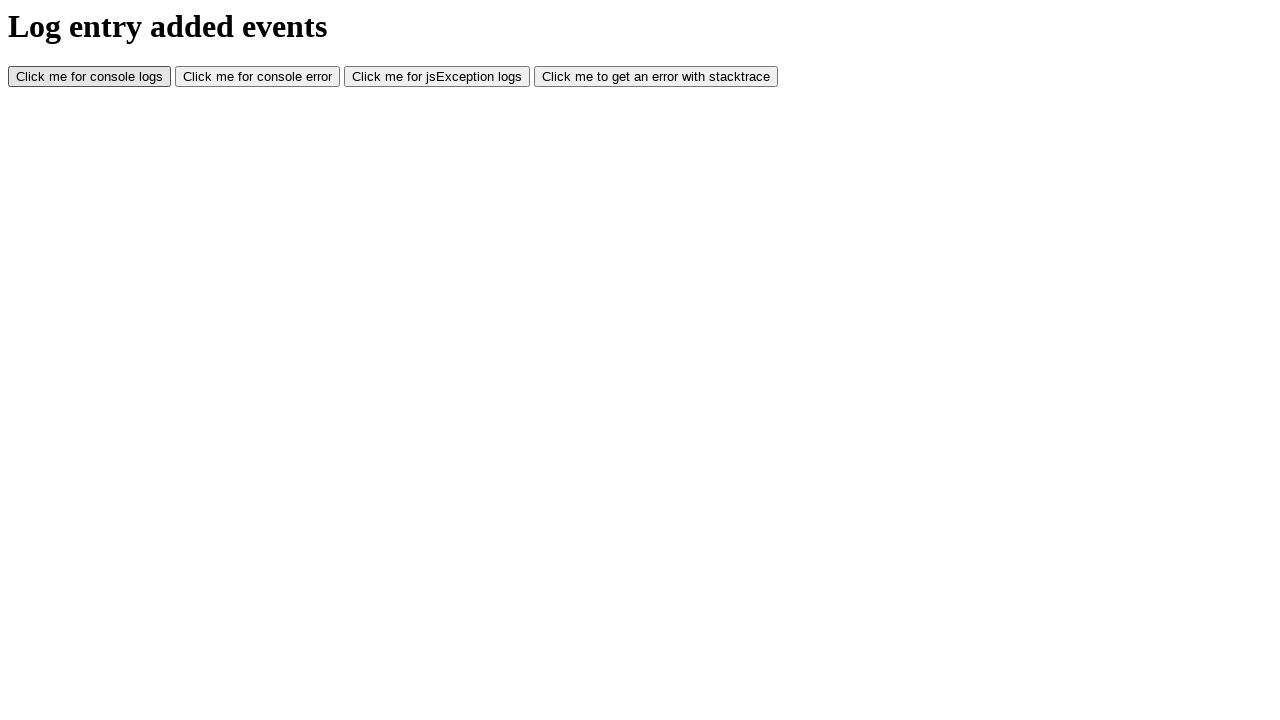